Navigates to the SelectorHub shadow DOM in iframe demo page and waits for it to load. The script demonstrates accessing a page with shadow DOM elements within an iframe.

Starting URL: https://selectorshub.com/shadow-dom-in-iframe/

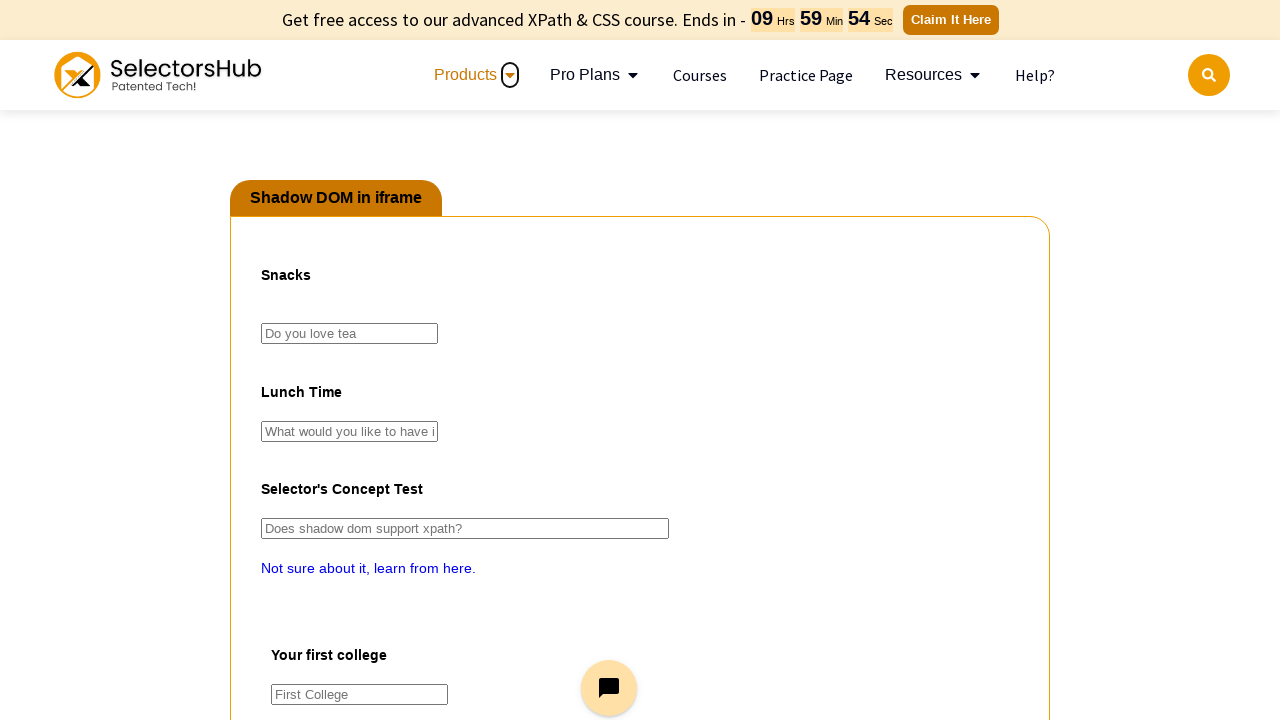

Page DOM content loaded
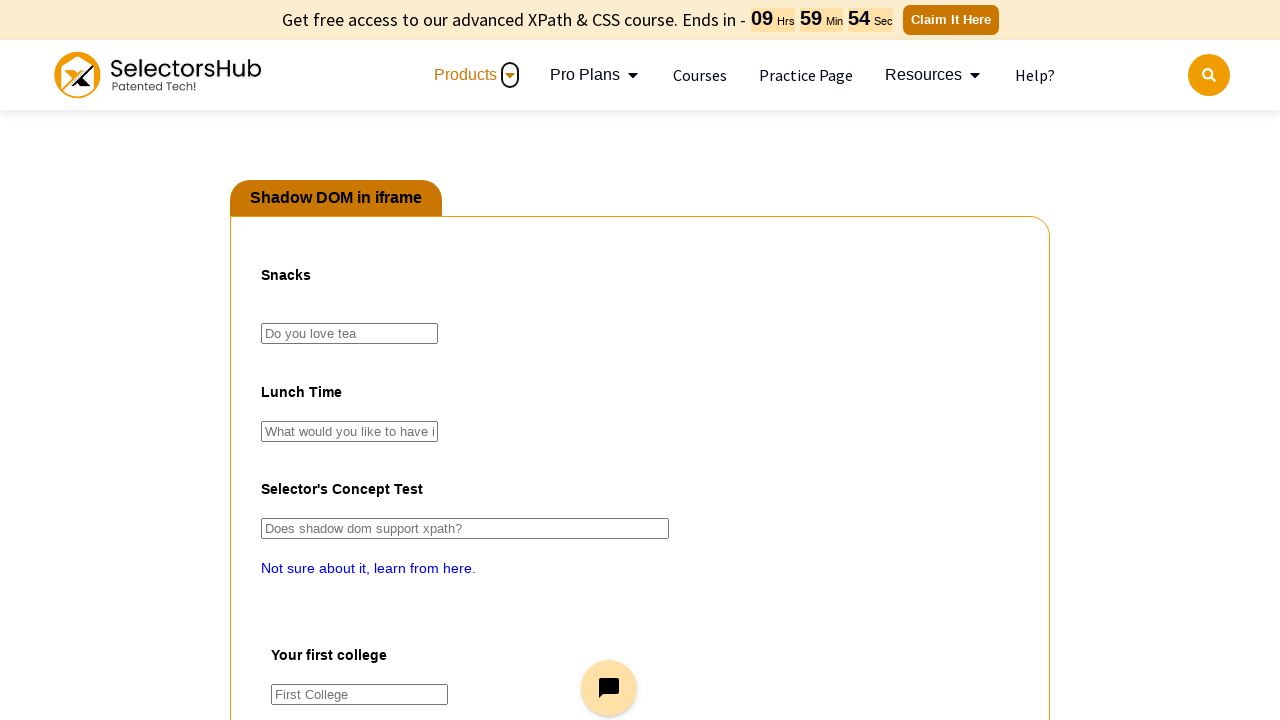

iframe selector with shadow DOM elements became visible
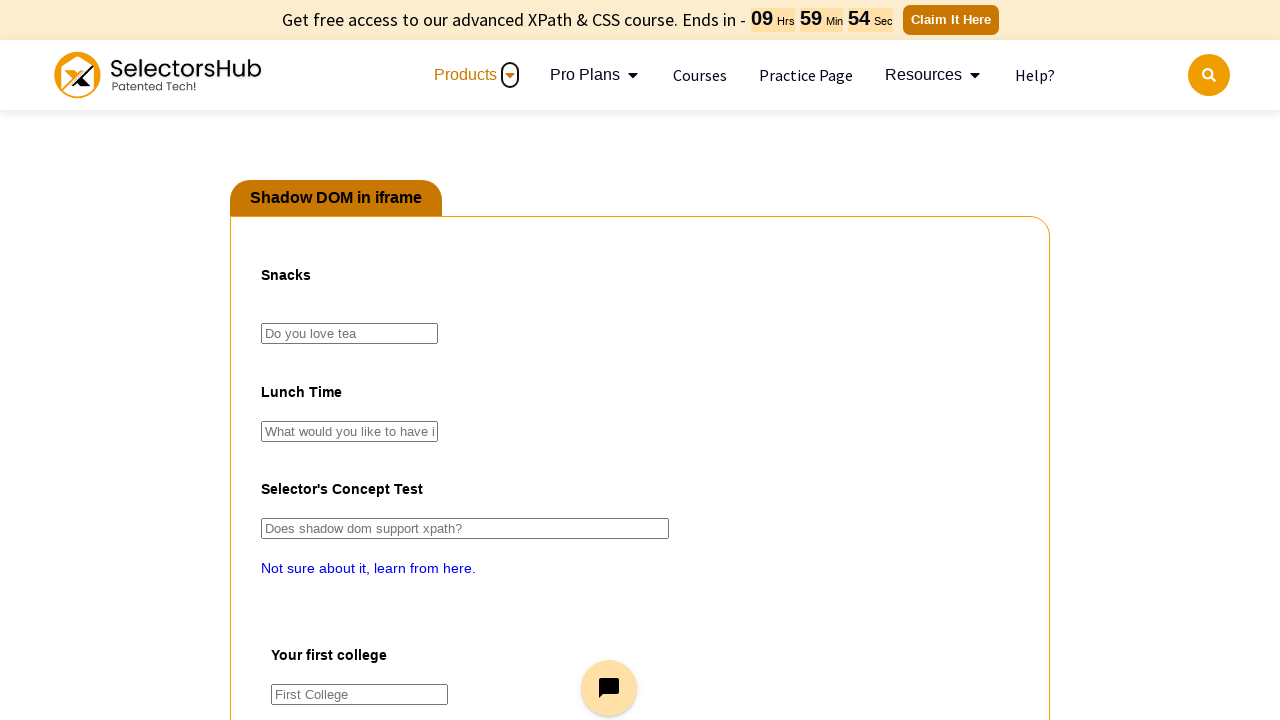

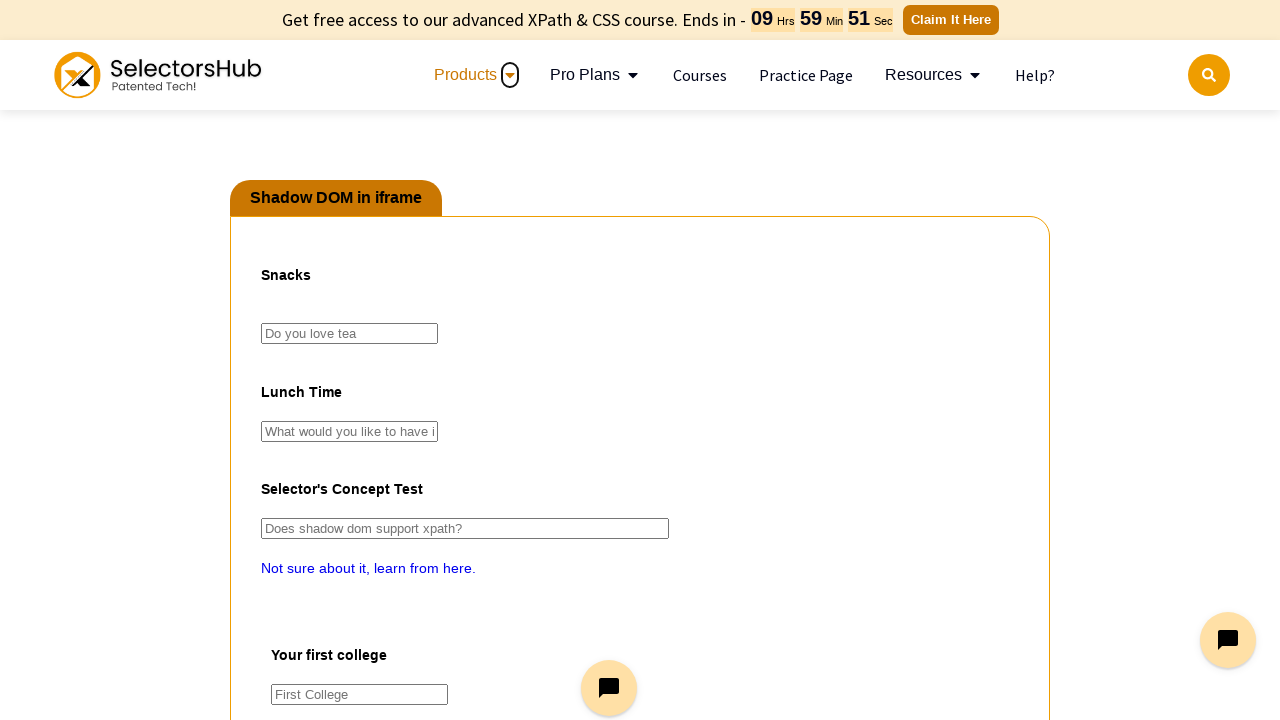